Tests jQuery UI datepicker functionality by navigating through months and years to select a specific date (September 13, 2026)

Starting URL: https://jqueryui.com/datepicker/

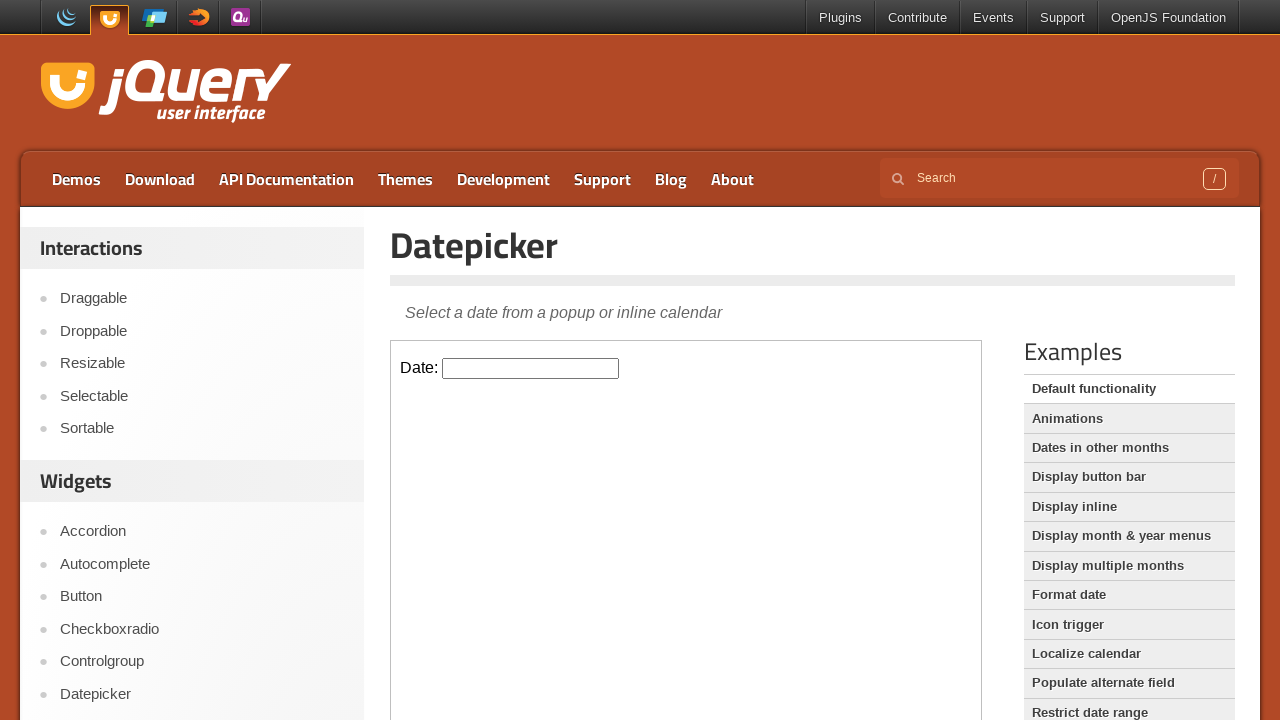

Located the datepicker iframe
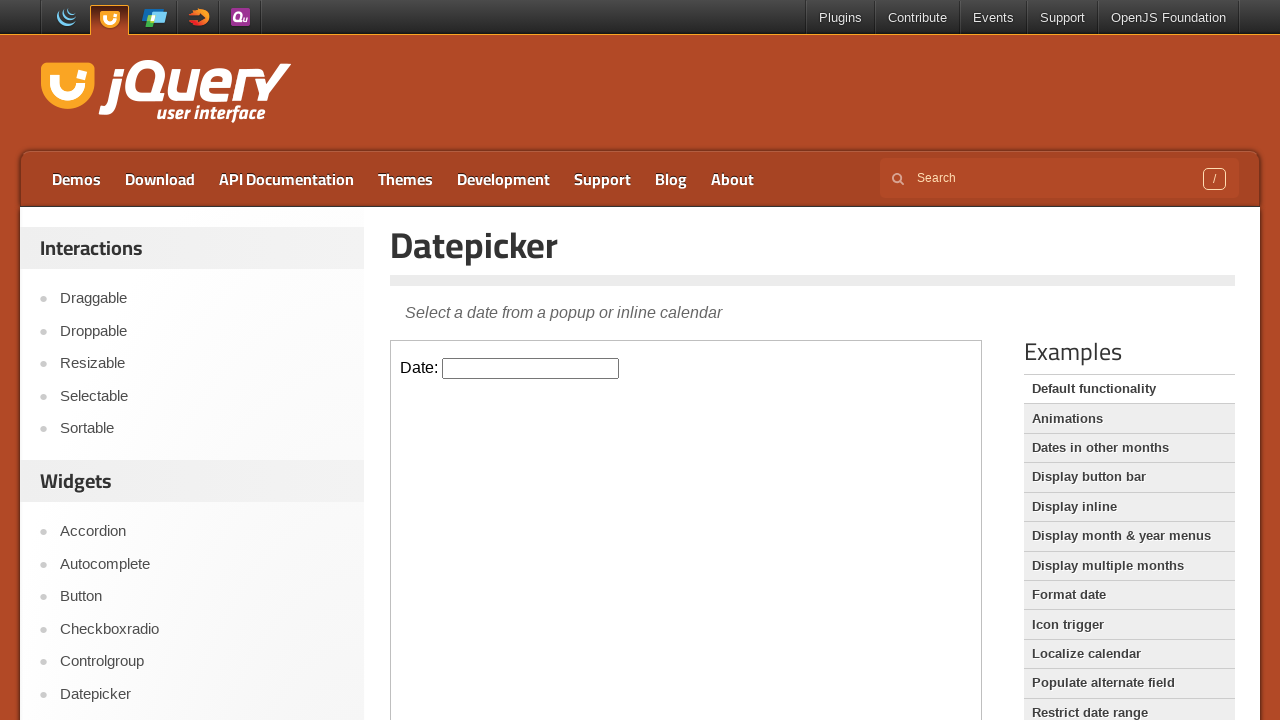

Clicked on datepicker input to open calendar at (531, 368) on iframe.demo-frame >> internal:control=enter-frame >> #datepicker
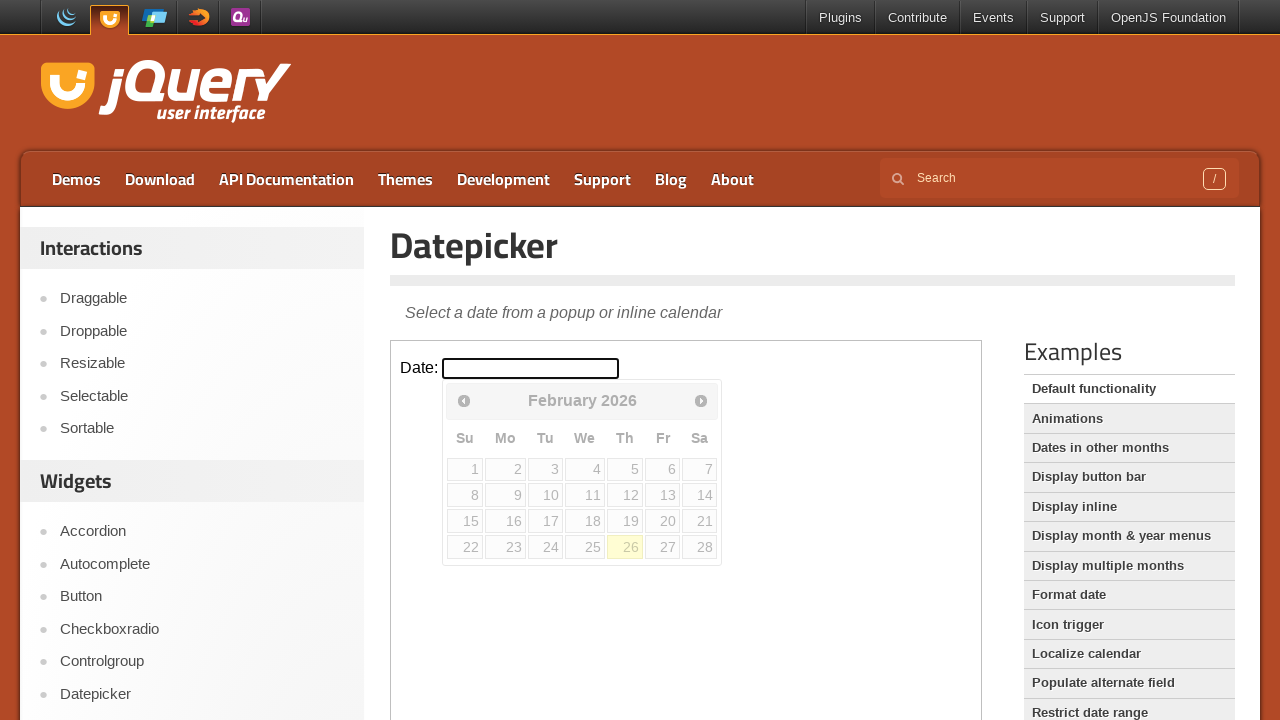

Retrieved current month: February
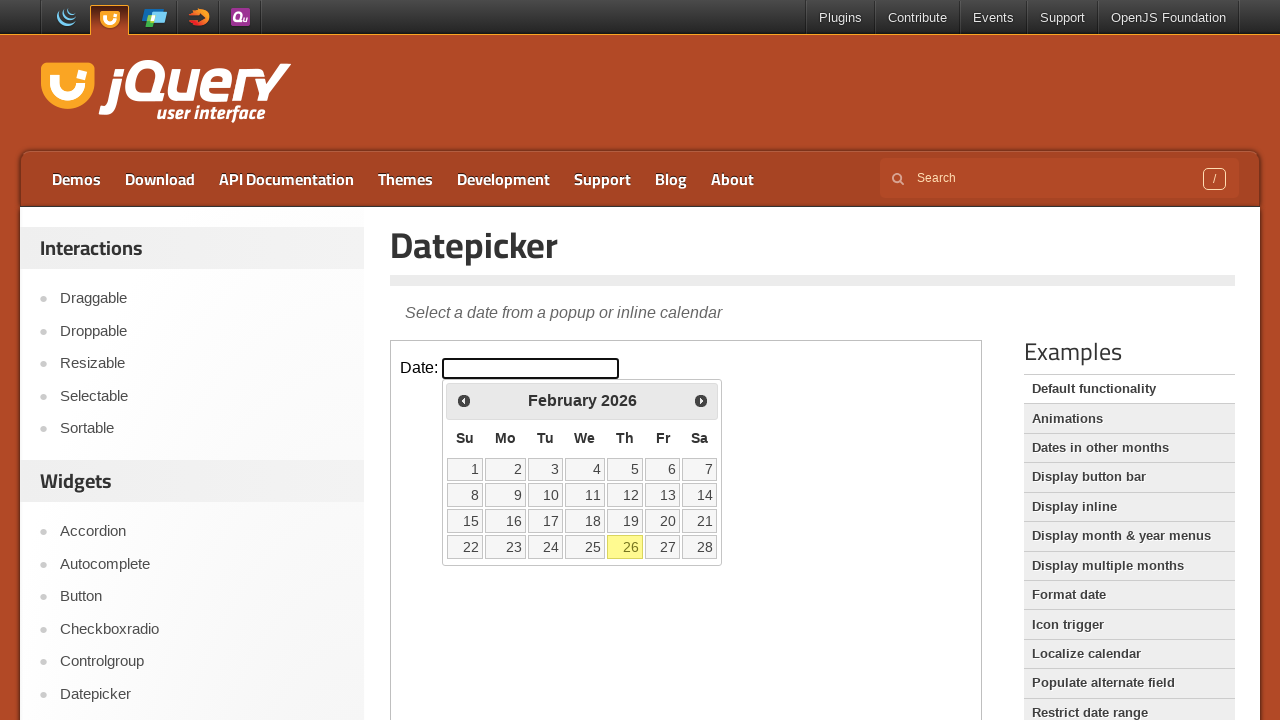

Retrieved current year: 2026
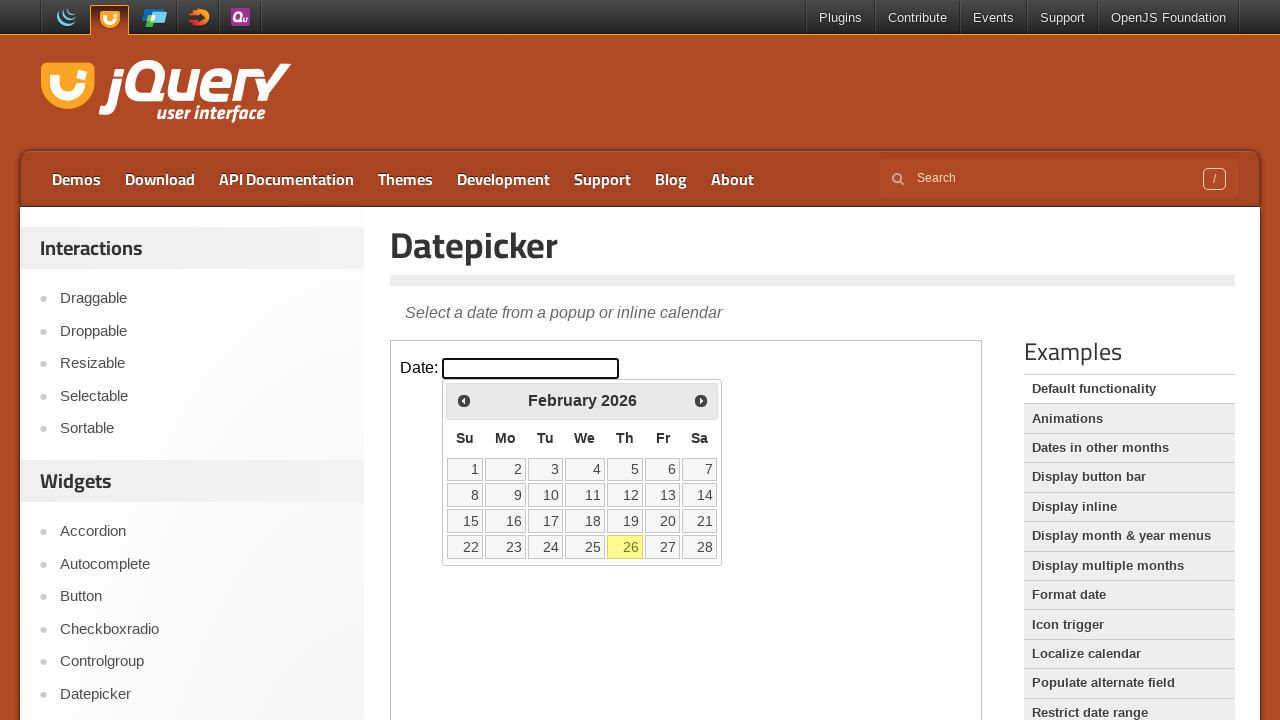

Created month order dictionary for month navigation
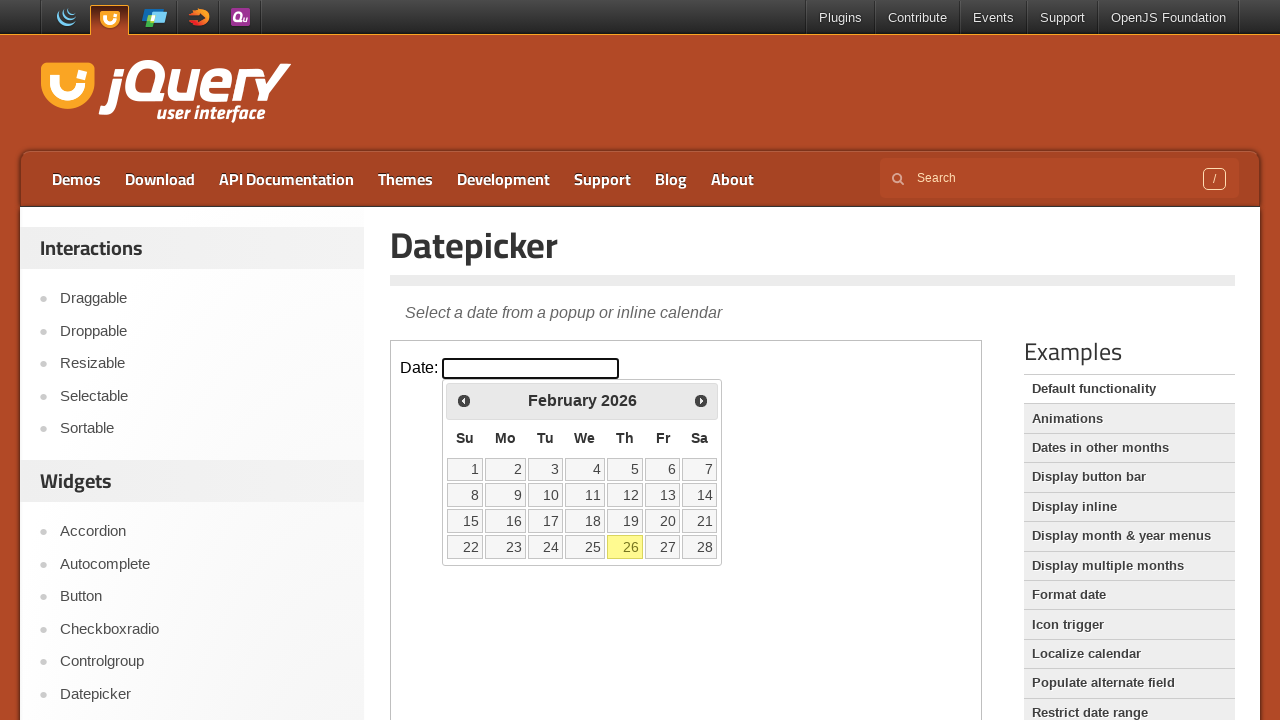

Retrieved current month after year navigation: February
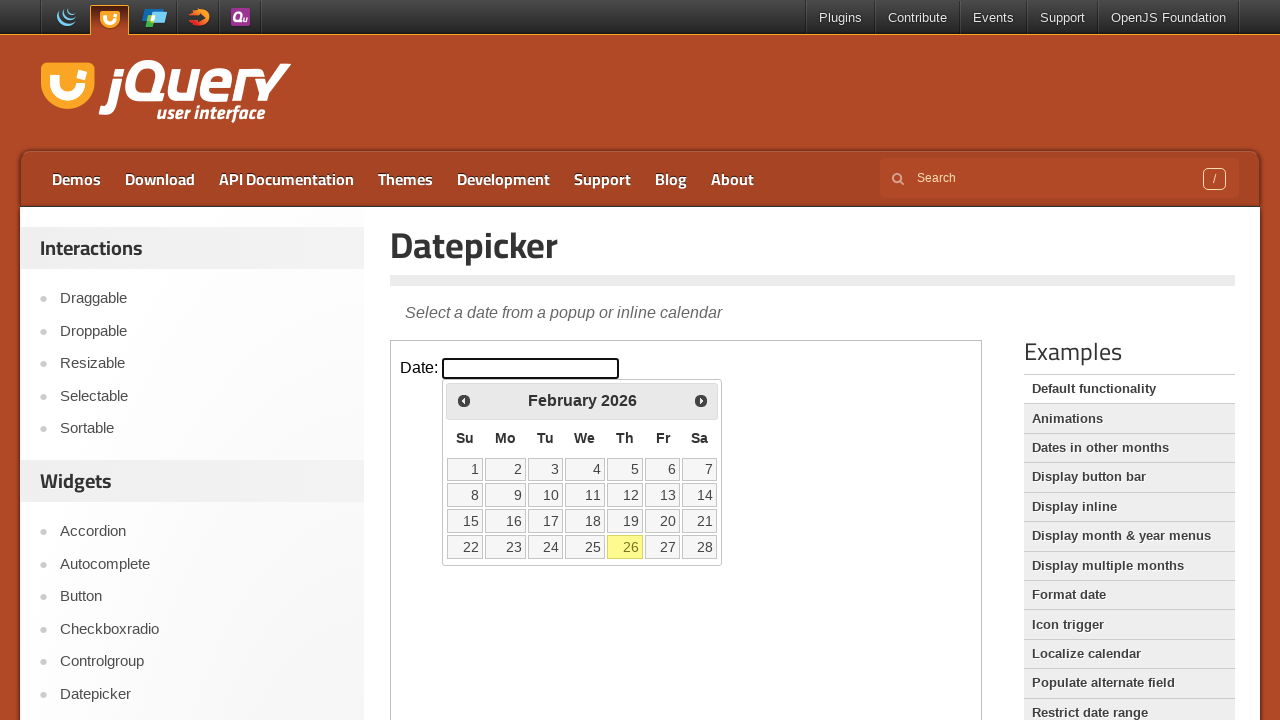

Clicked Next button to navigate forward from month February at (701, 400) on iframe.demo-frame >> internal:control=enter-frame >> a[title='Next']
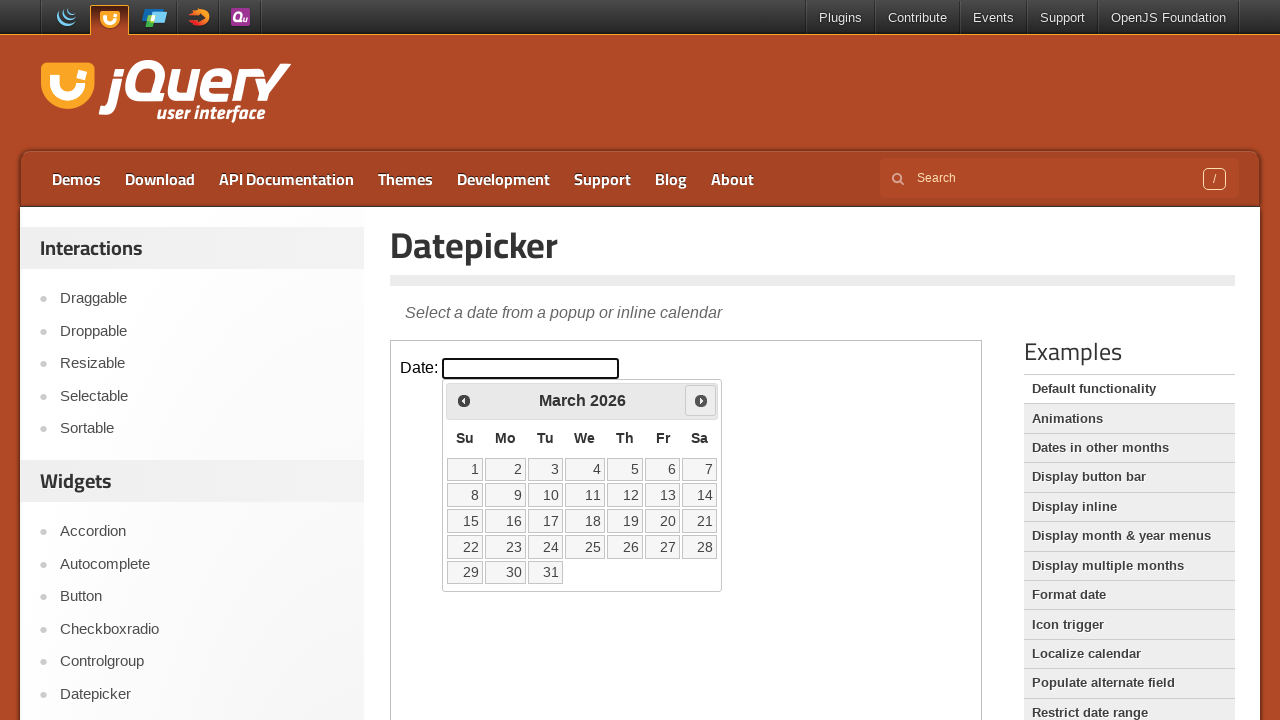

Updated current month to: March
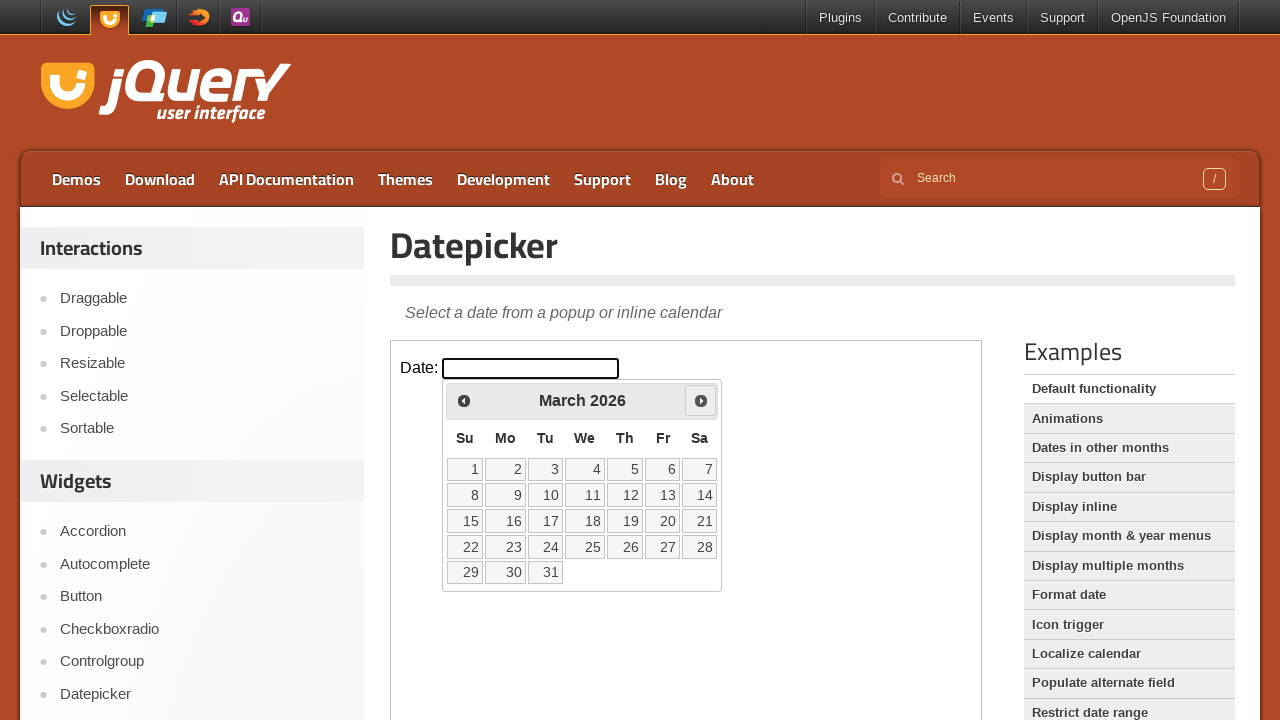

Clicked Next button to navigate forward from month March at (701, 400) on iframe.demo-frame >> internal:control=enter-frame >> a[title='Next']
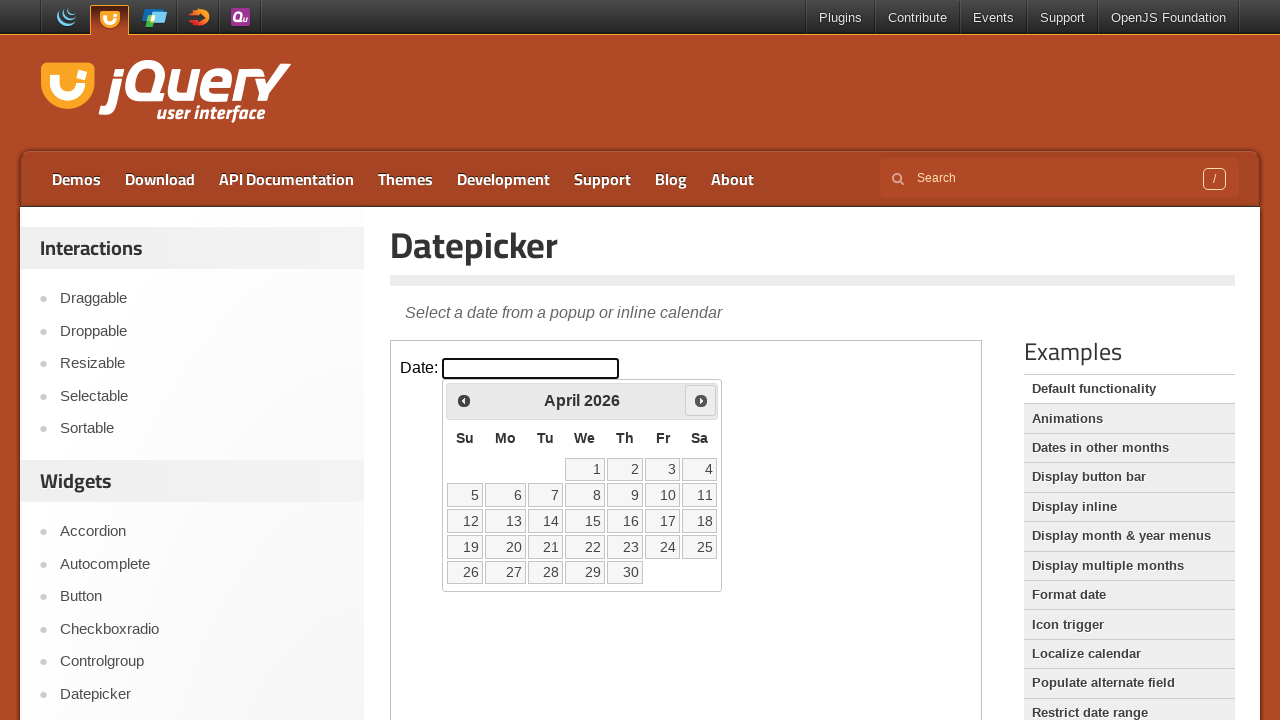

Updated current month to: April
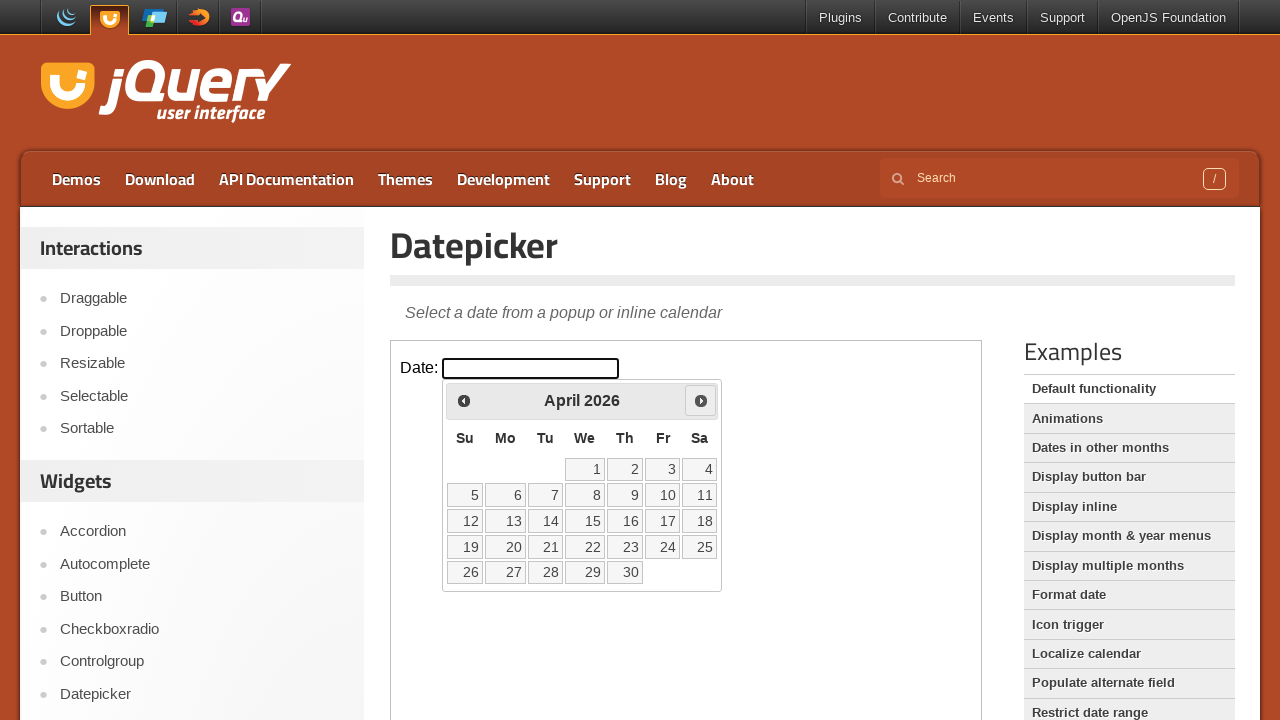

Clicked Next button to navigate forward from month April at (701, 400) on iframe.demo-frame >> internal:control=enter-frame >> a[title='Next']
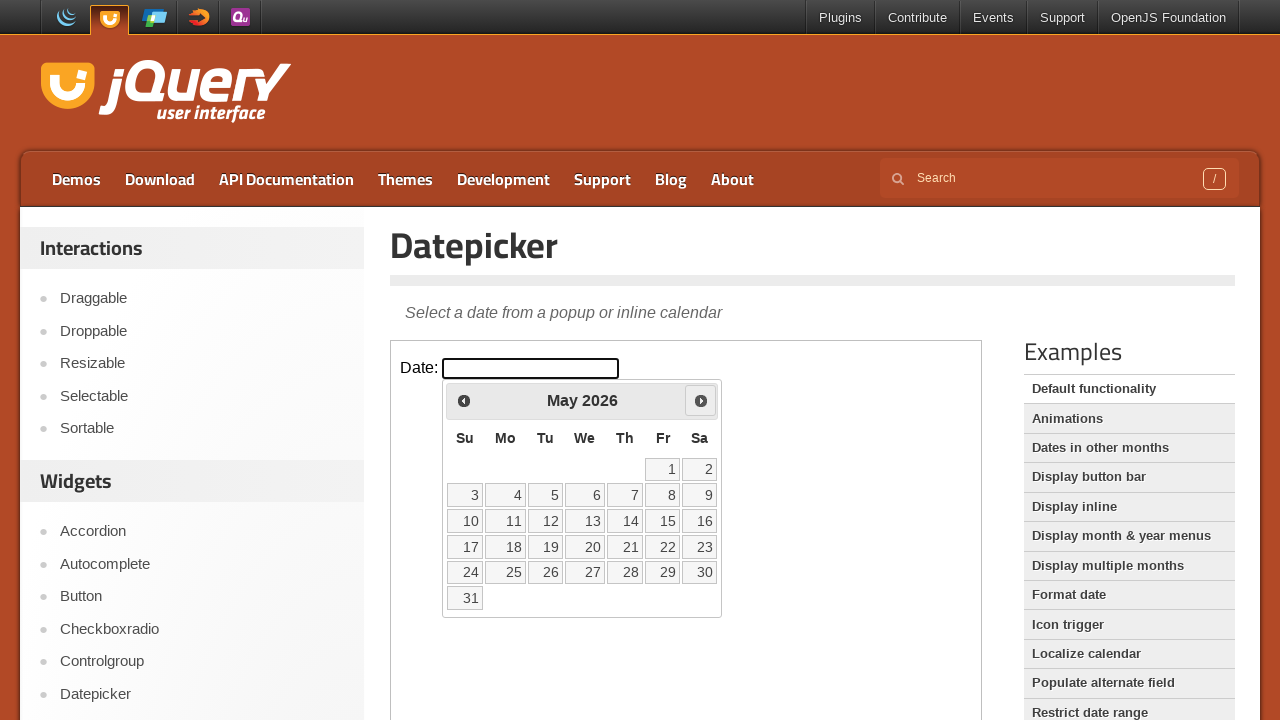

Updated current month to: May
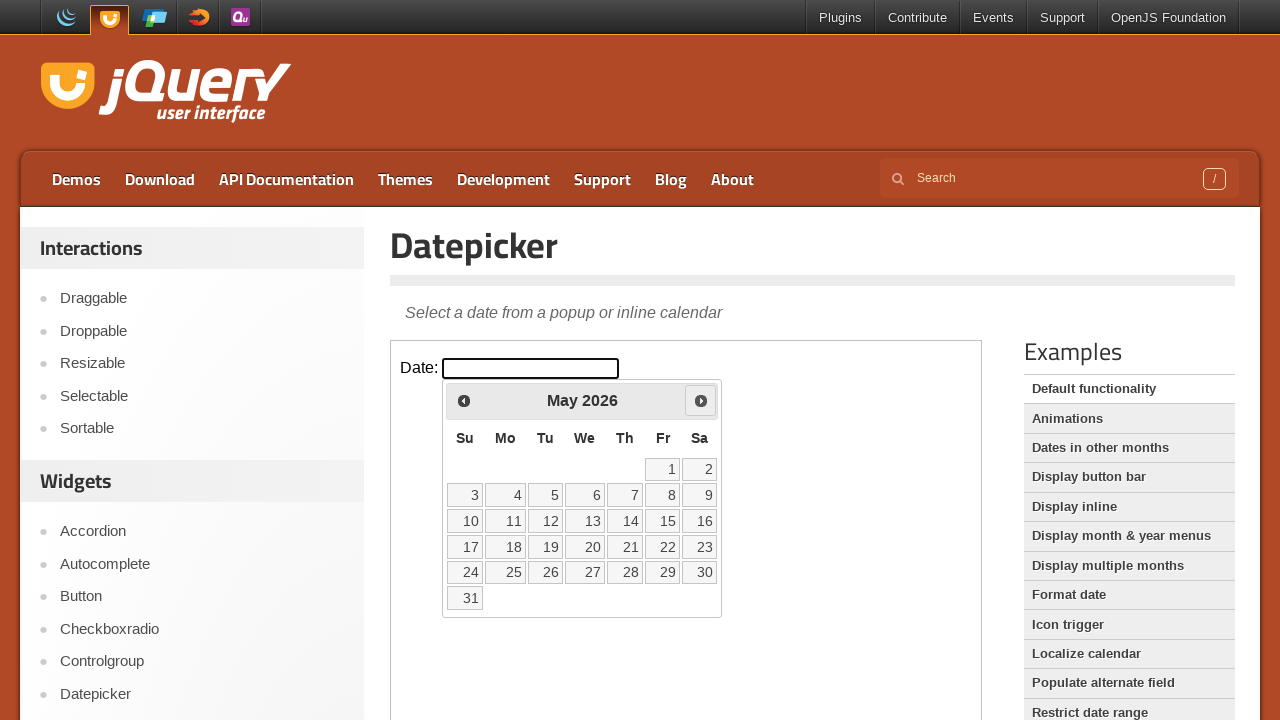

Clicked Next button to navigate forward from month May at (701, 400) on iframe.demo-frame >> internal:control=enter-frame >> a[title='Next']
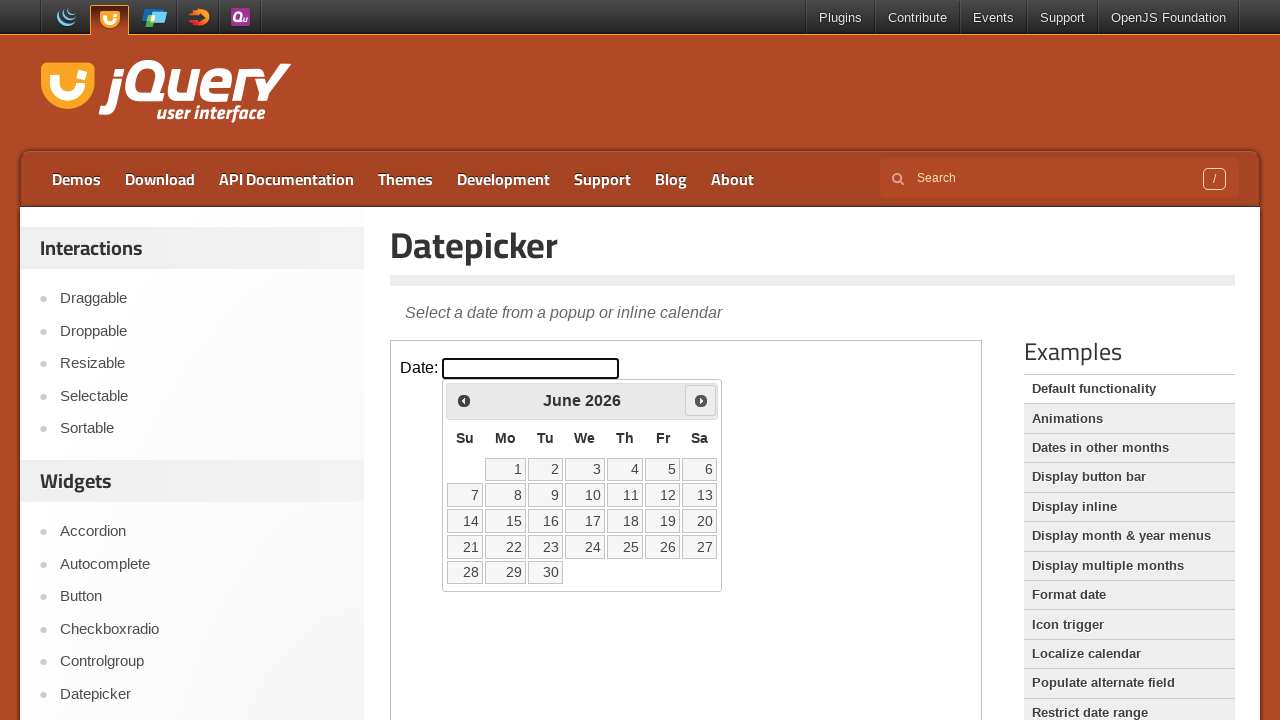

Updated current month to: June
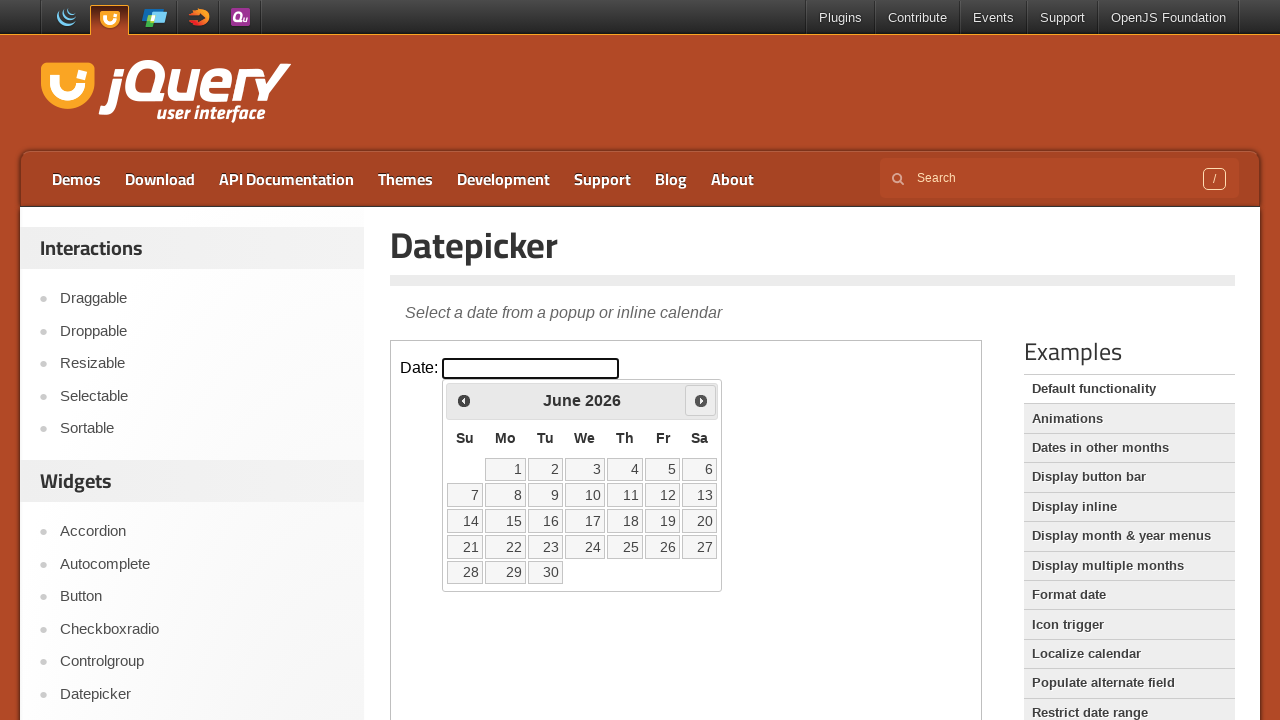

Clicked Next button to navigate forward from month June at (701, 400) on iframe.demo-frame >> internal:control=enter-frame >> a[title='Next']
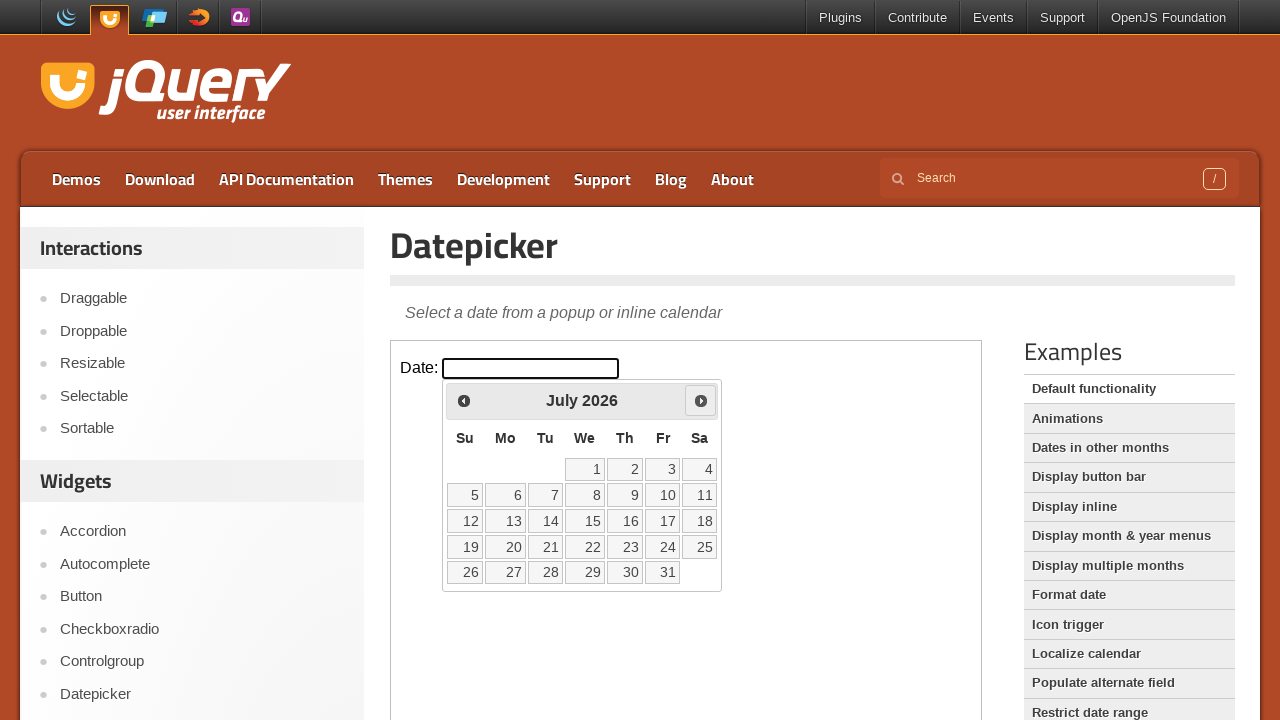

Updated current month to: July
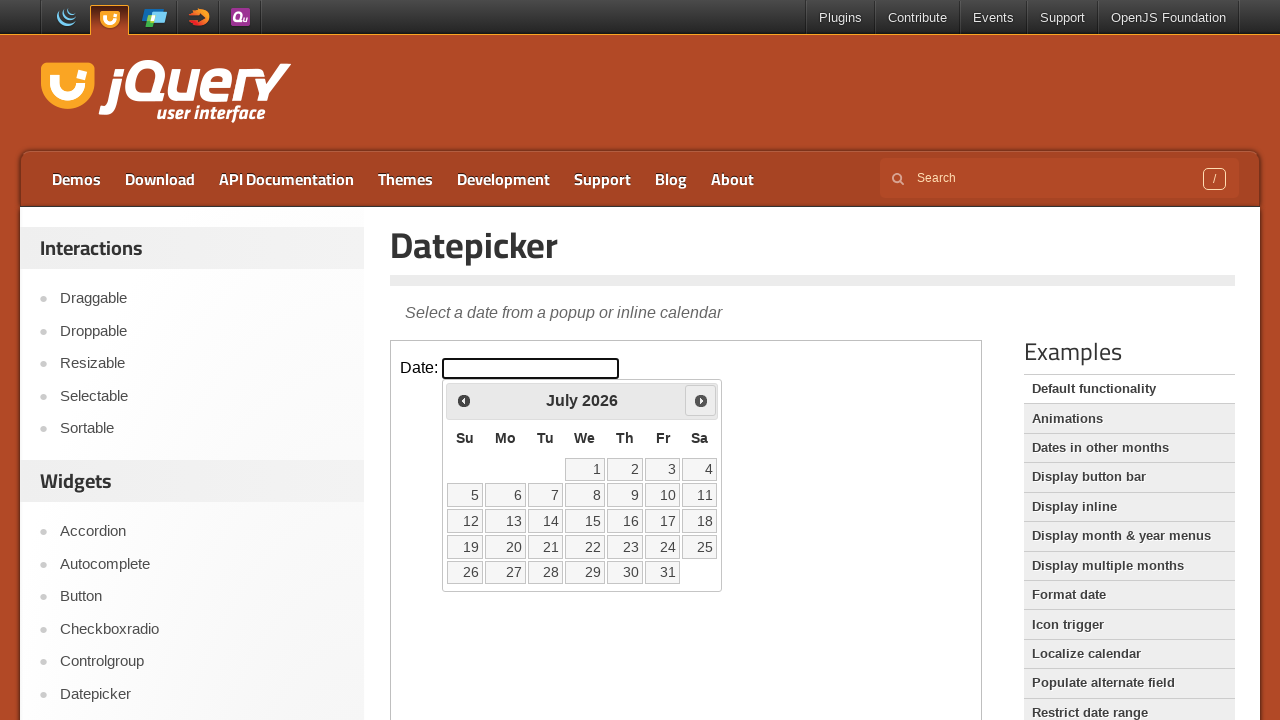

Clicked Next button to navigate forward from month July at (701, 400) on iframe.demo-frame >> internal:control=enter-frame >> a[title='Next']
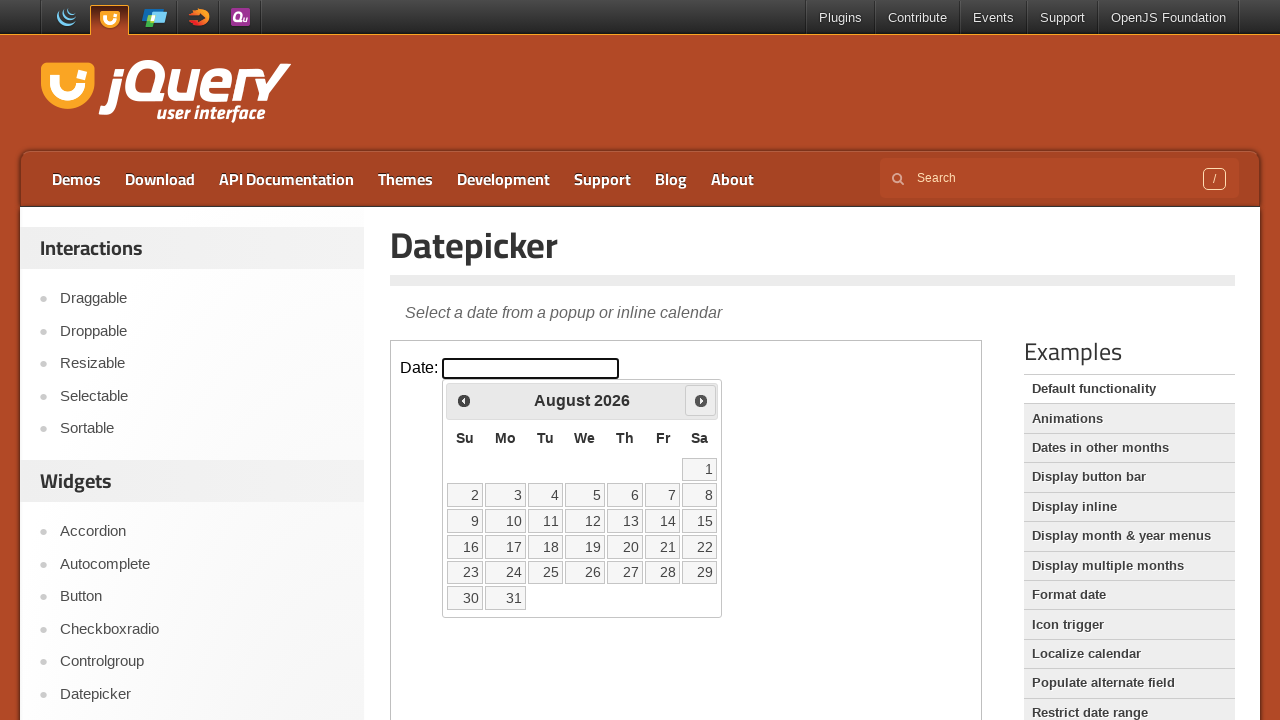

Updated current month to: August
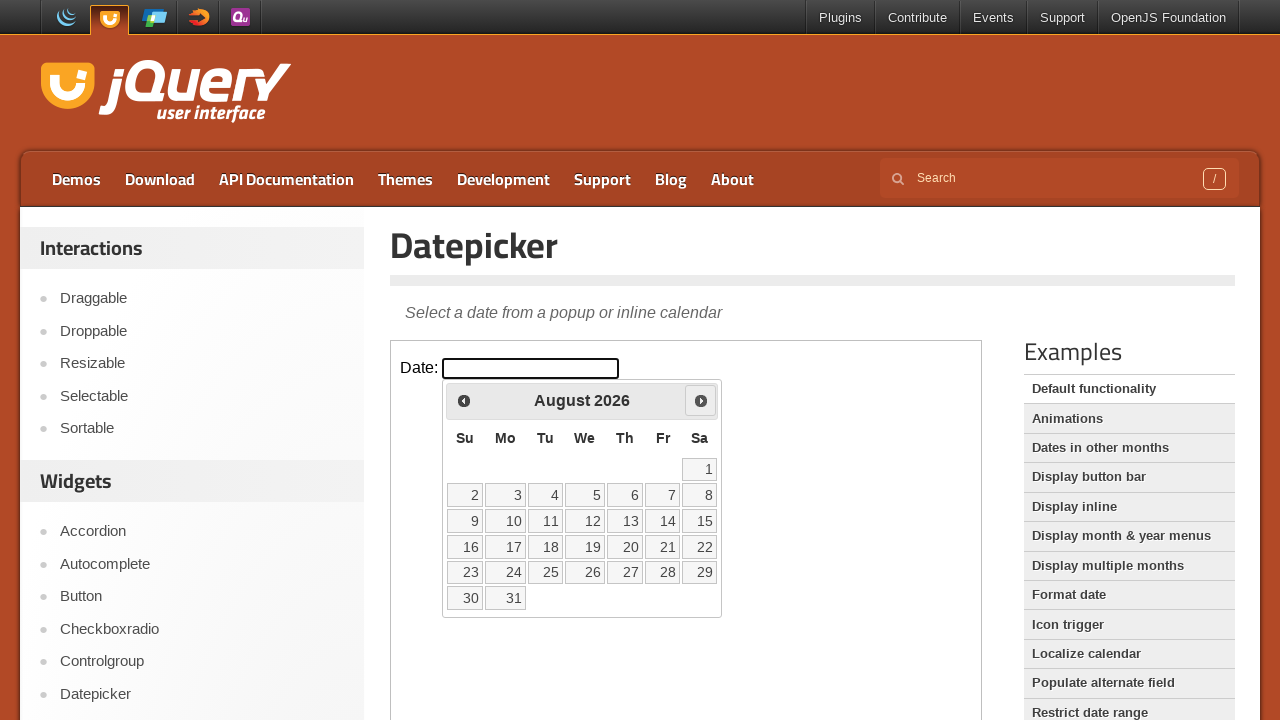

Clicked Next button to navigate forward from month August at (701, 400) on iframe.demo-frame >> internal:control=enter-frame >> a[title='Next']
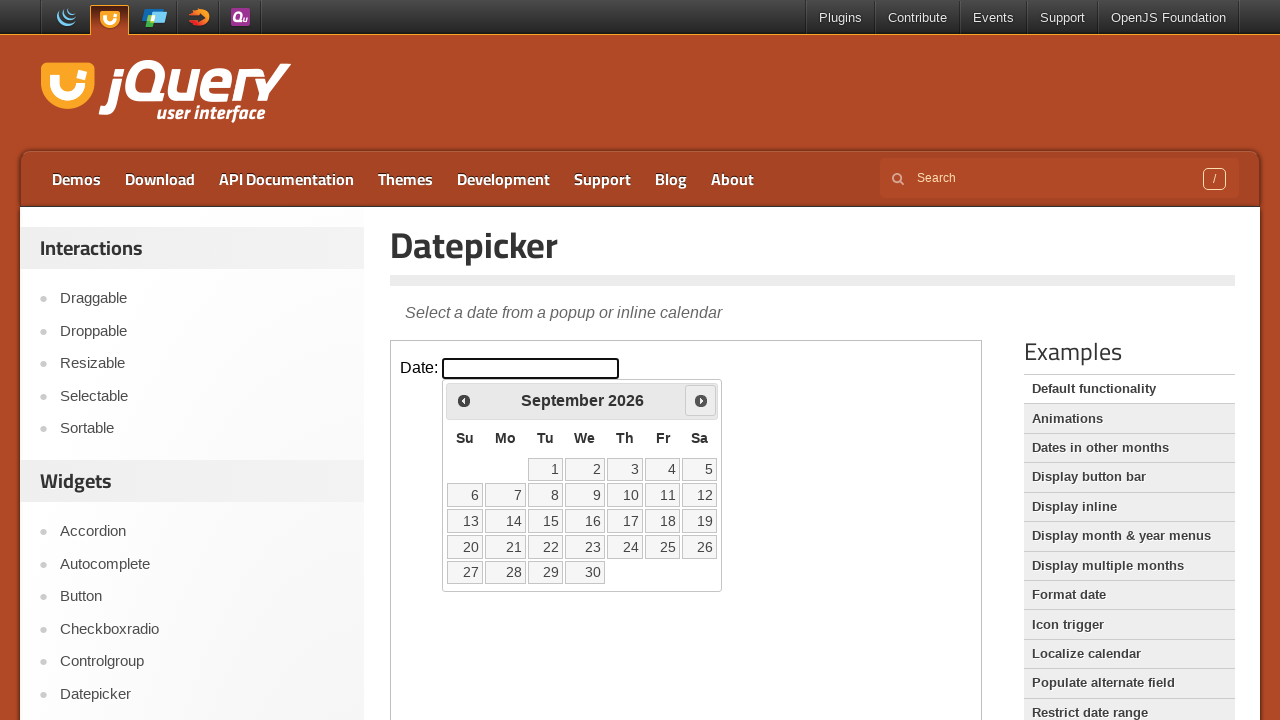

Updated current month to: September
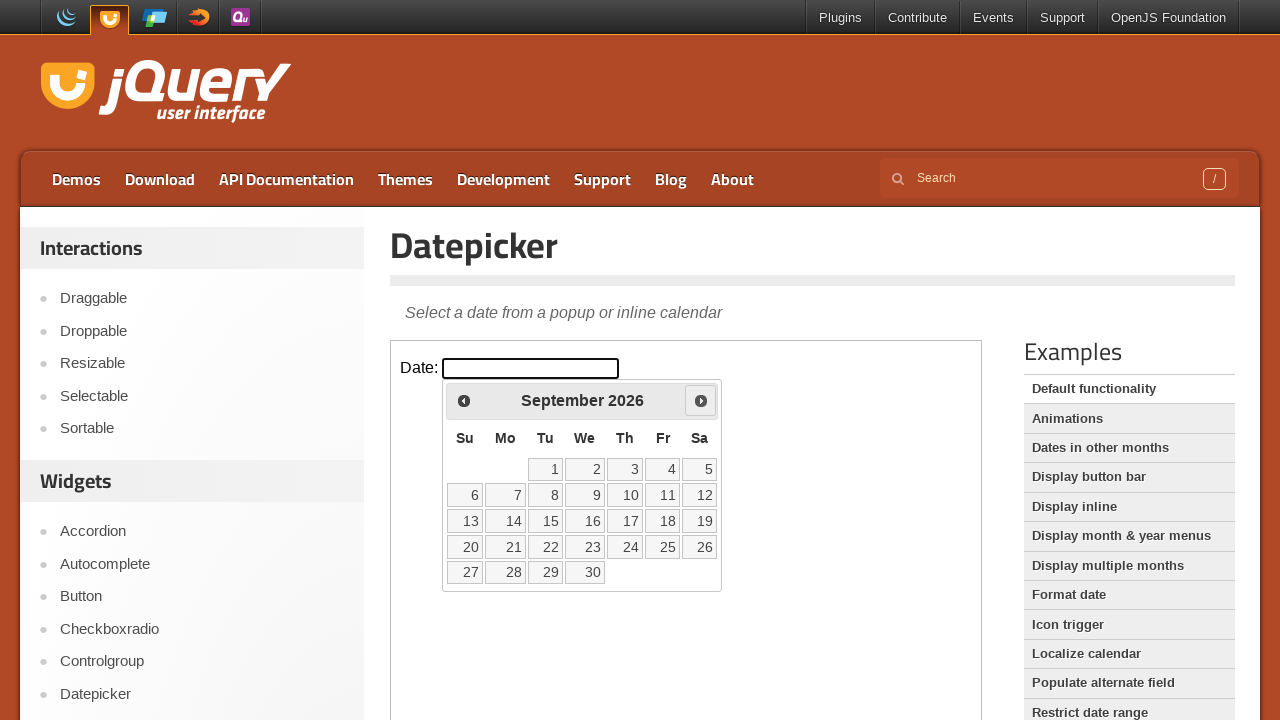

Clicked on day 13 to select September 13, 2026 at (465, 521) on iframe.demo-frame >> internal:control=enter-frame >> table.ui-datepicker-calenda
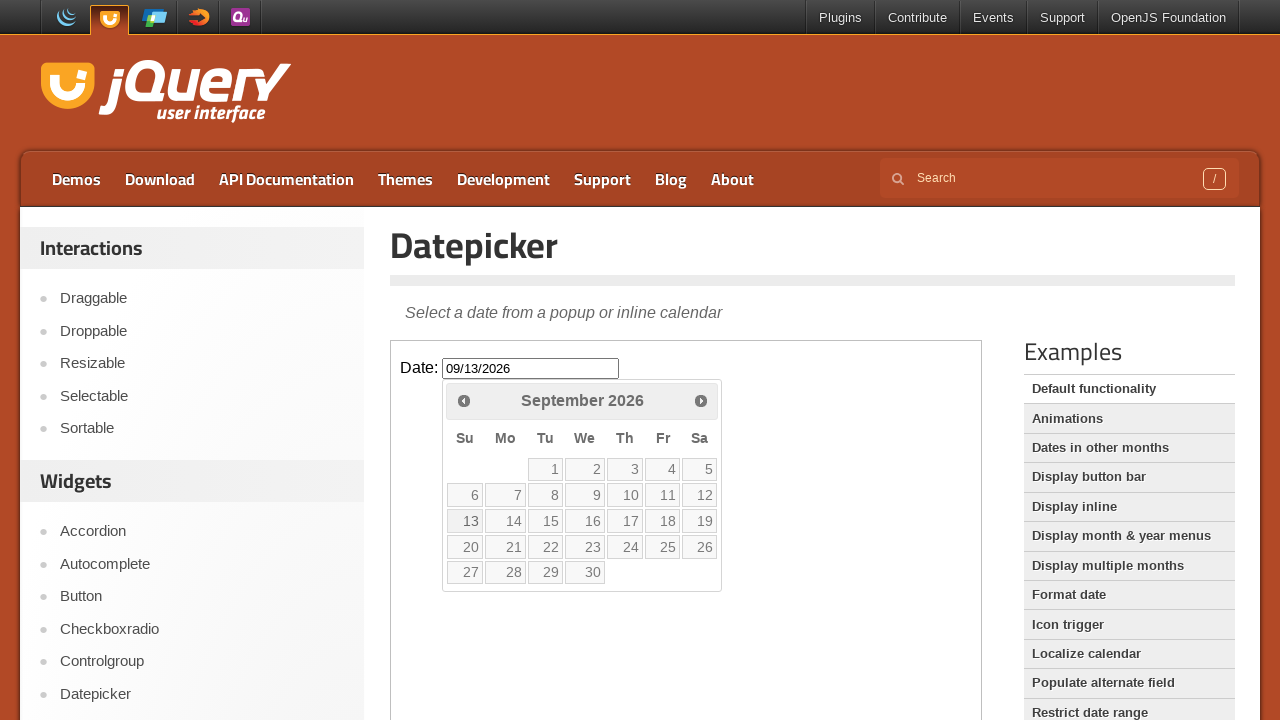

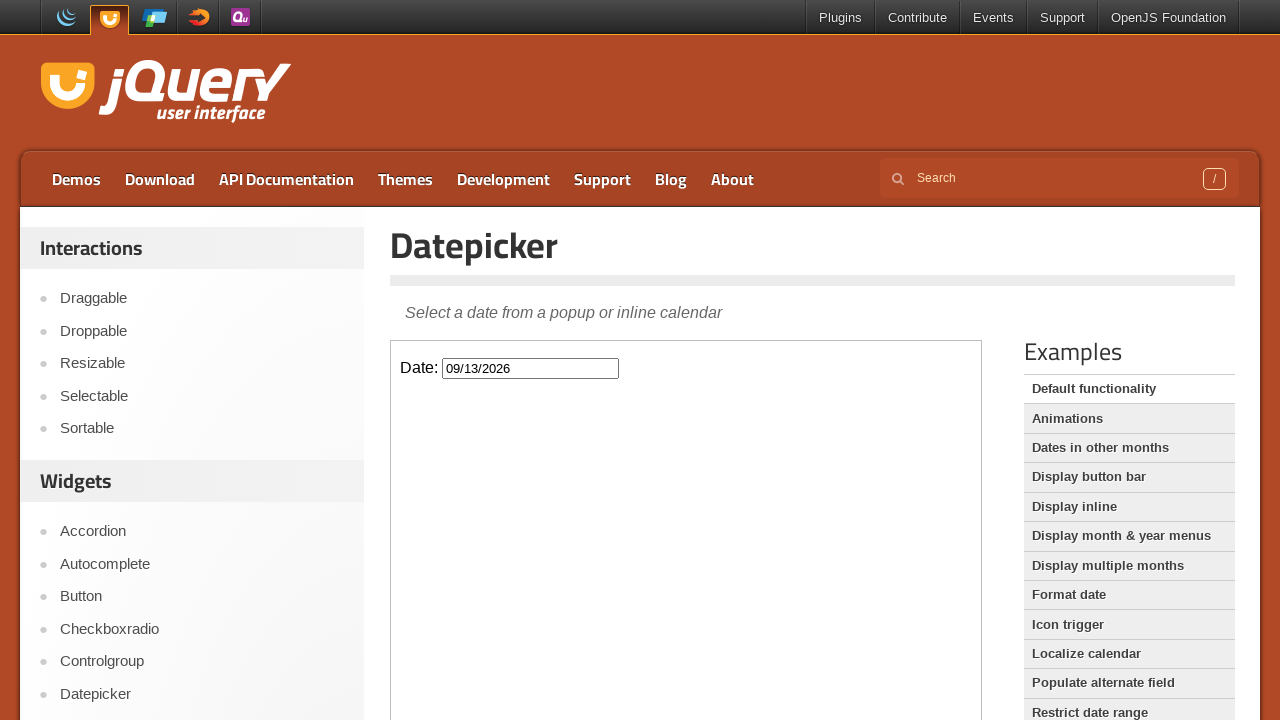